Tests alert handling functionality by triggering both simple alerts and confirmation dialogs, accepting and dismissing them respectively

Starting URL: https://www.rahulshettyacademy.com/AutomationPractice/

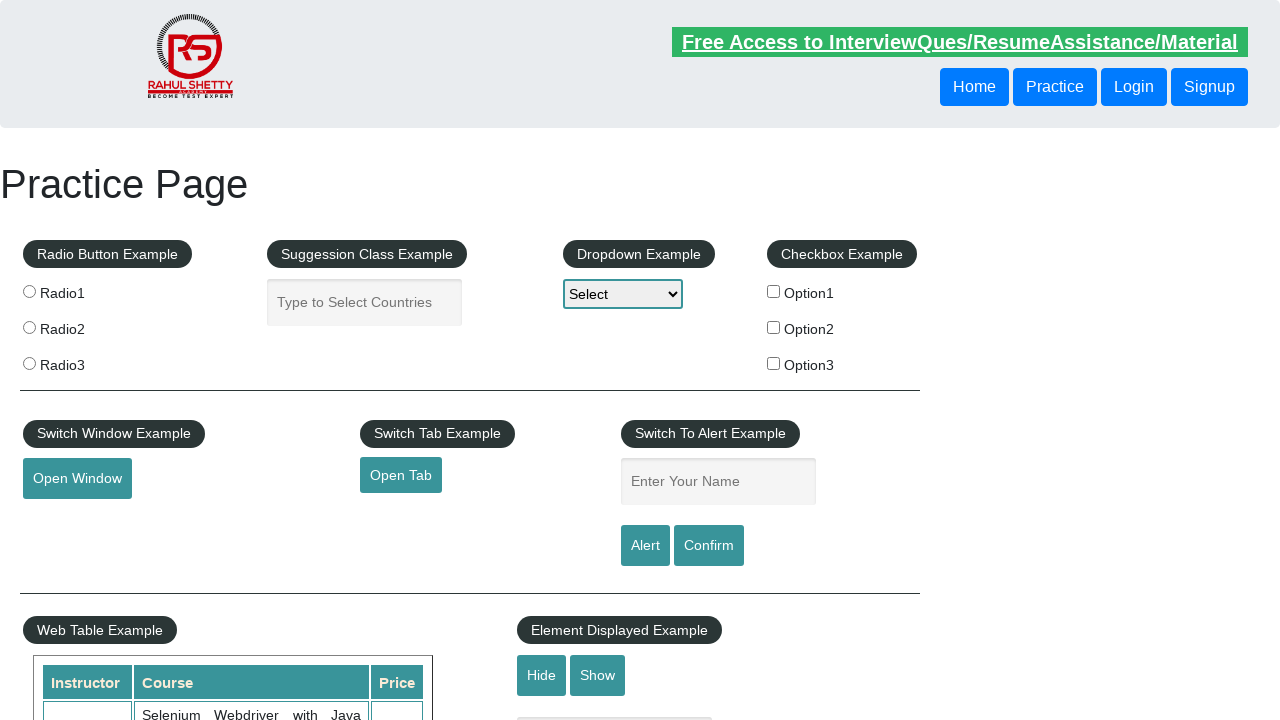

Filled name field with 'John Doe' on #name
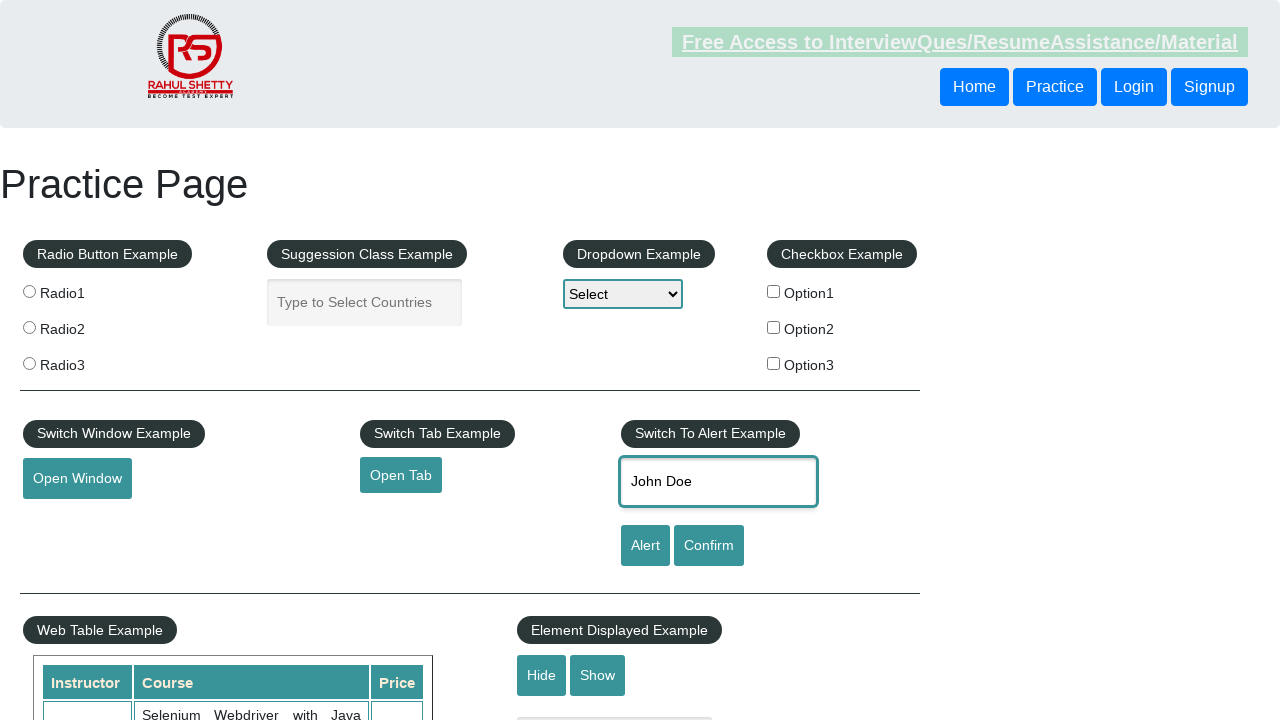

Clicked alert button to trigger simple alert at (645, 546) on #alertbtn
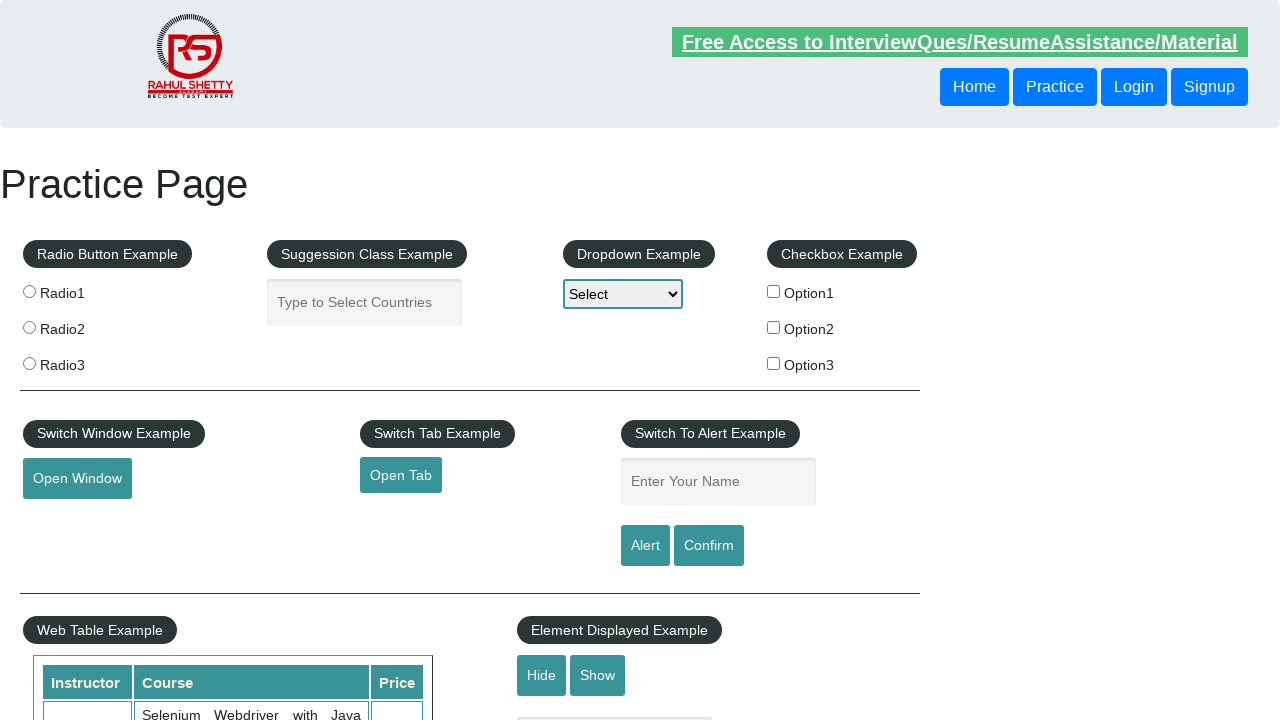

Set up dialog handler to accept alerts
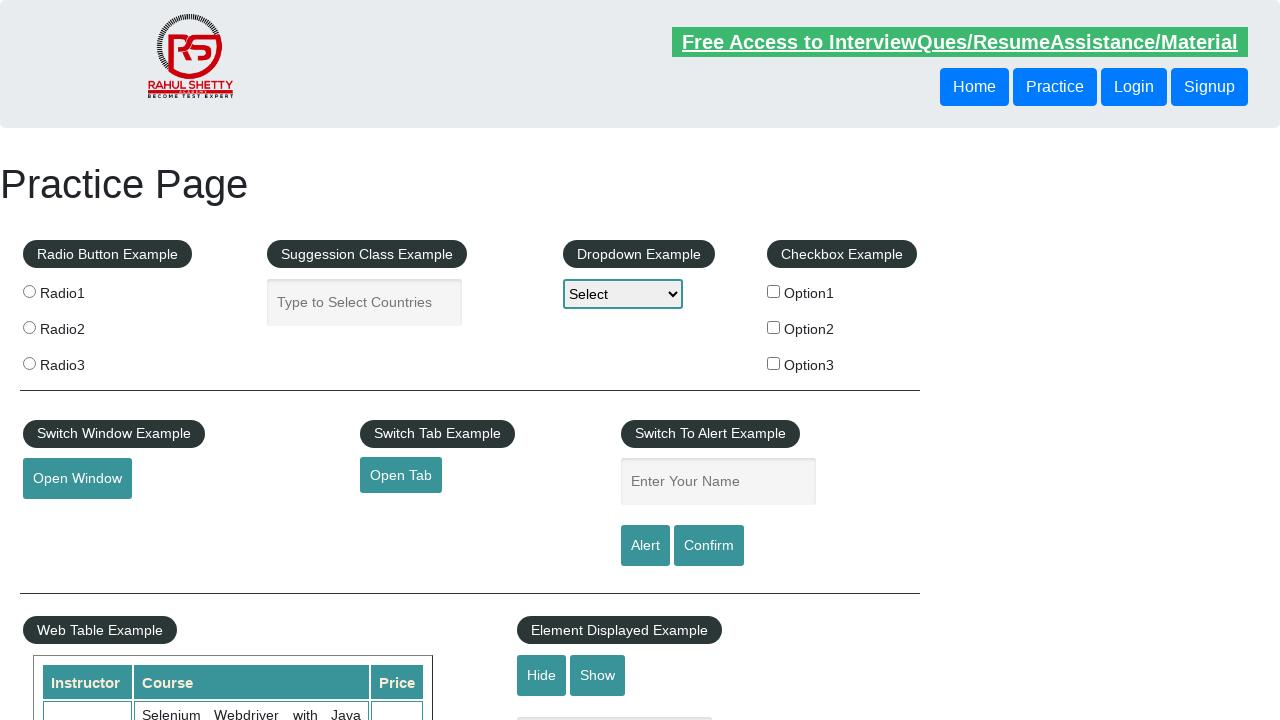

Waited 2 seconds for UI to update after alert acceptance
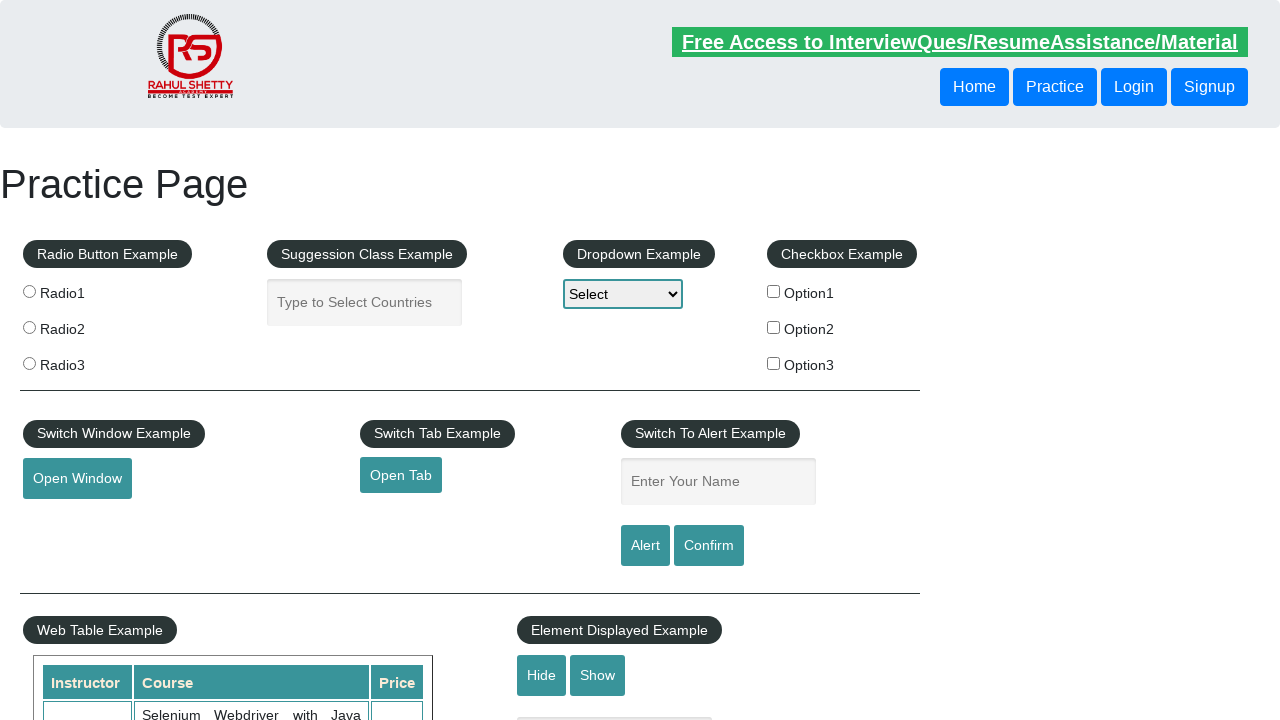

Filled name field with 'John Doe' again on #name
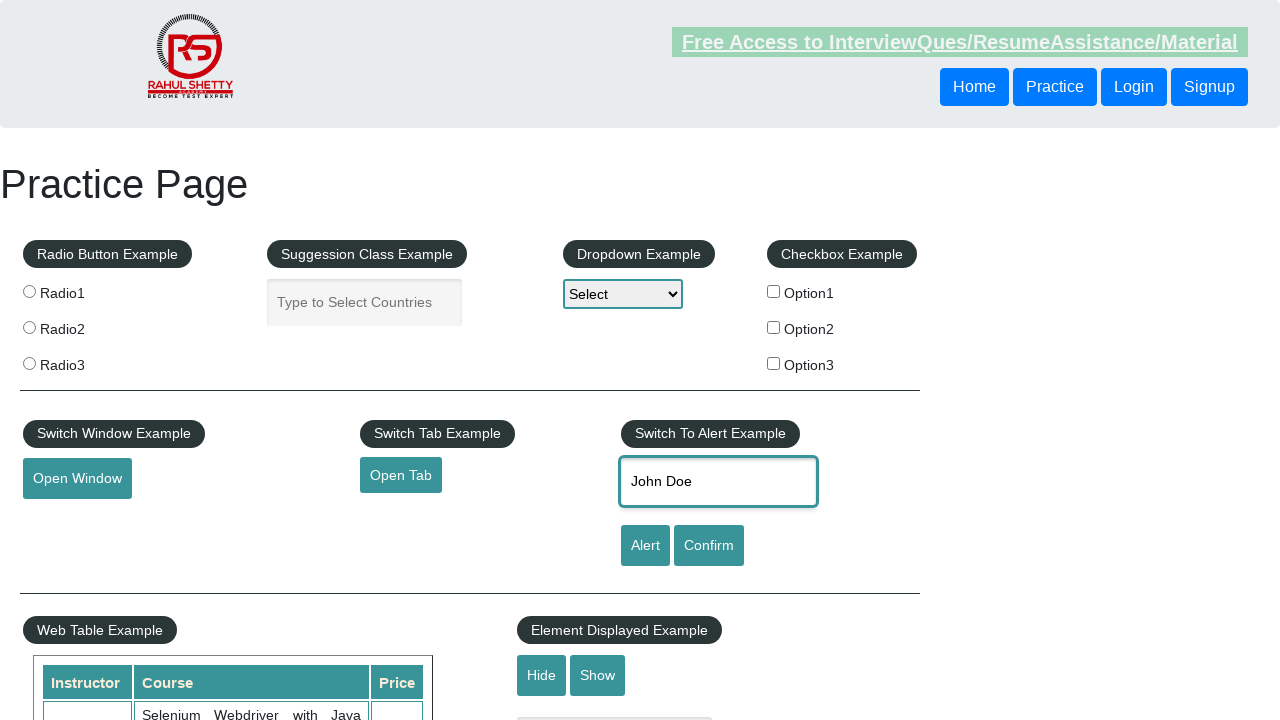

Clicked confirmation button to trigger confirmation dialog at (709, 546) on #confirmbtn
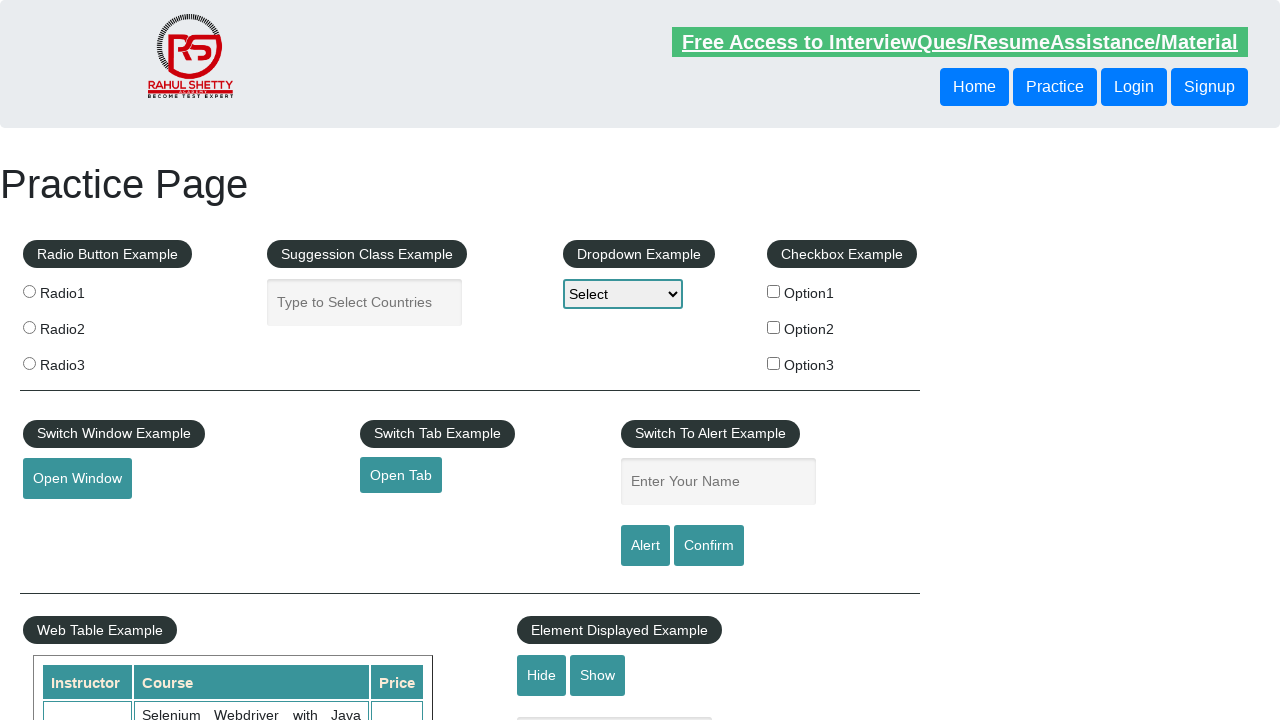

Set up dialog handler to dismiss confirmation dialogs
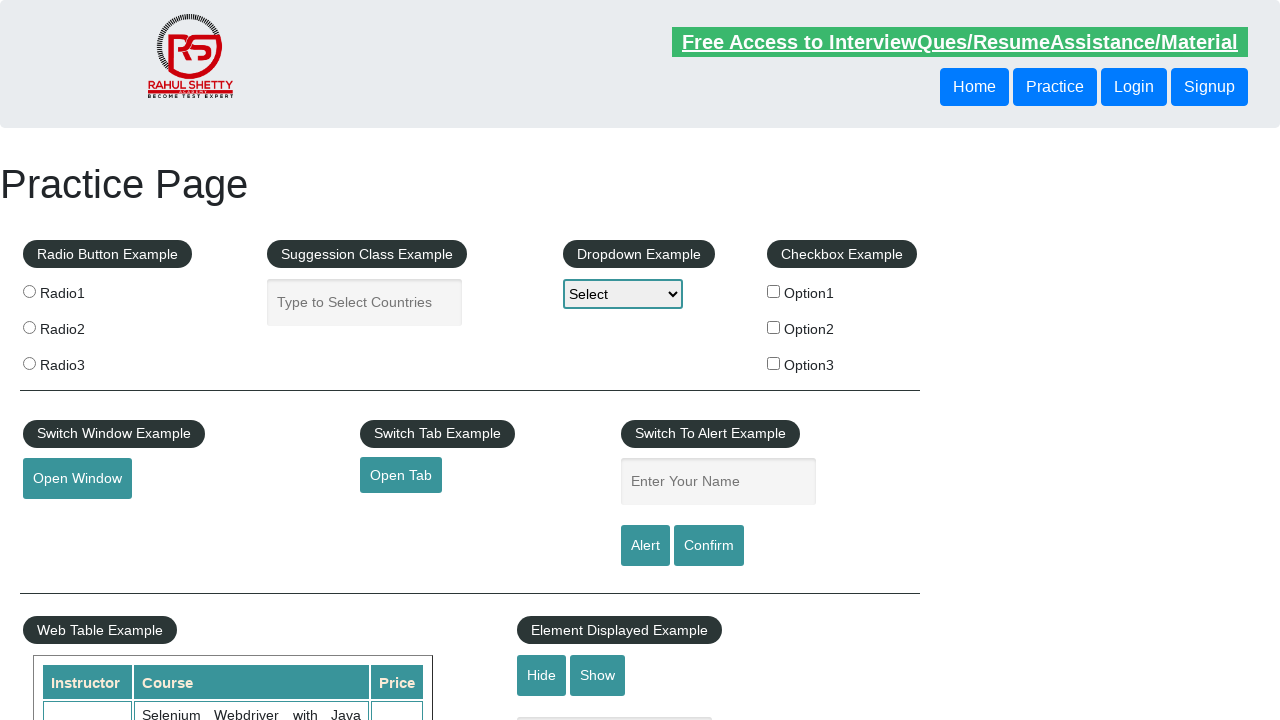

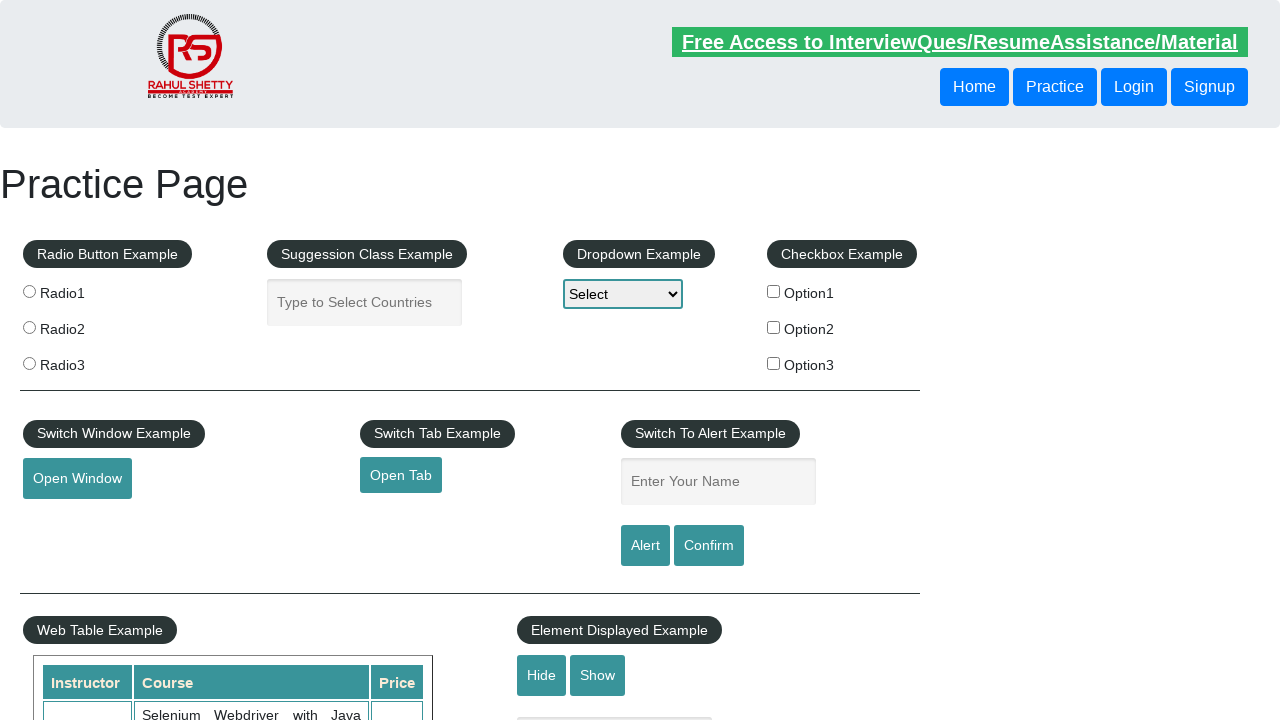